Reads a value from the page, calculates a mathematical formula, fills in the answer, checks checkboxes, and submits.

Starting URL: http://suninjuly.github.io/math.html

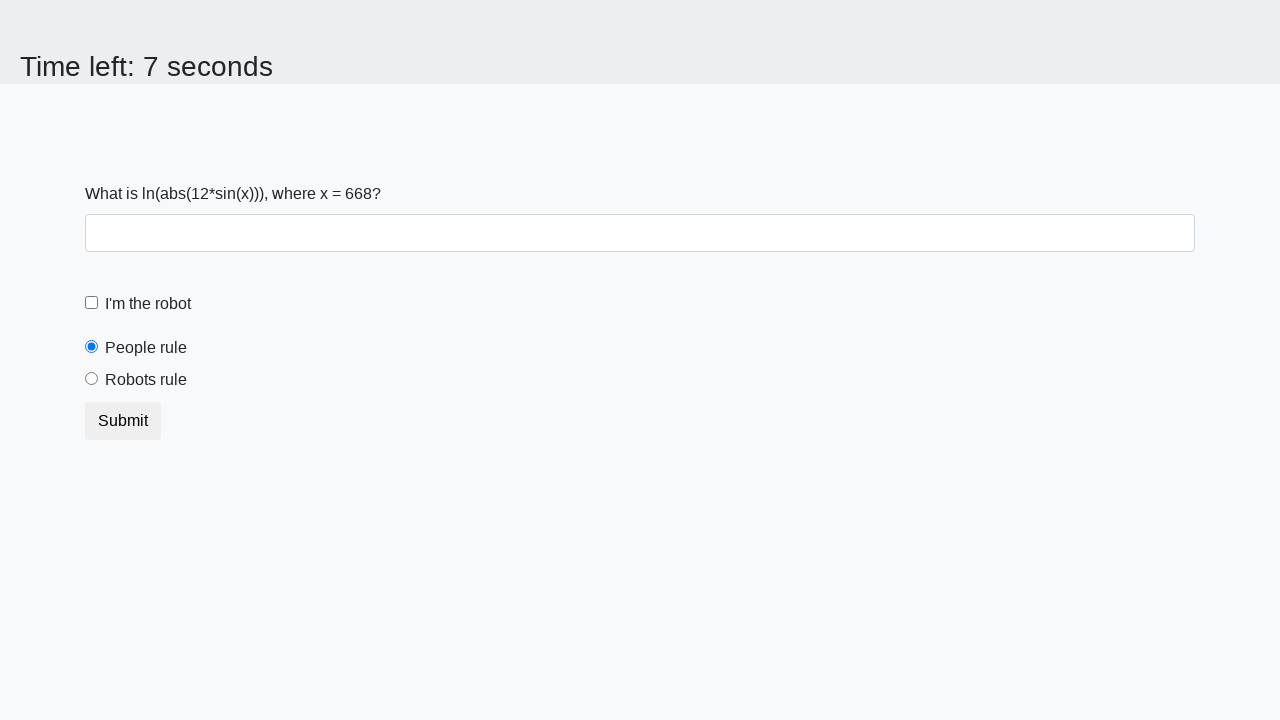

Retrieved x value from page element #input_value
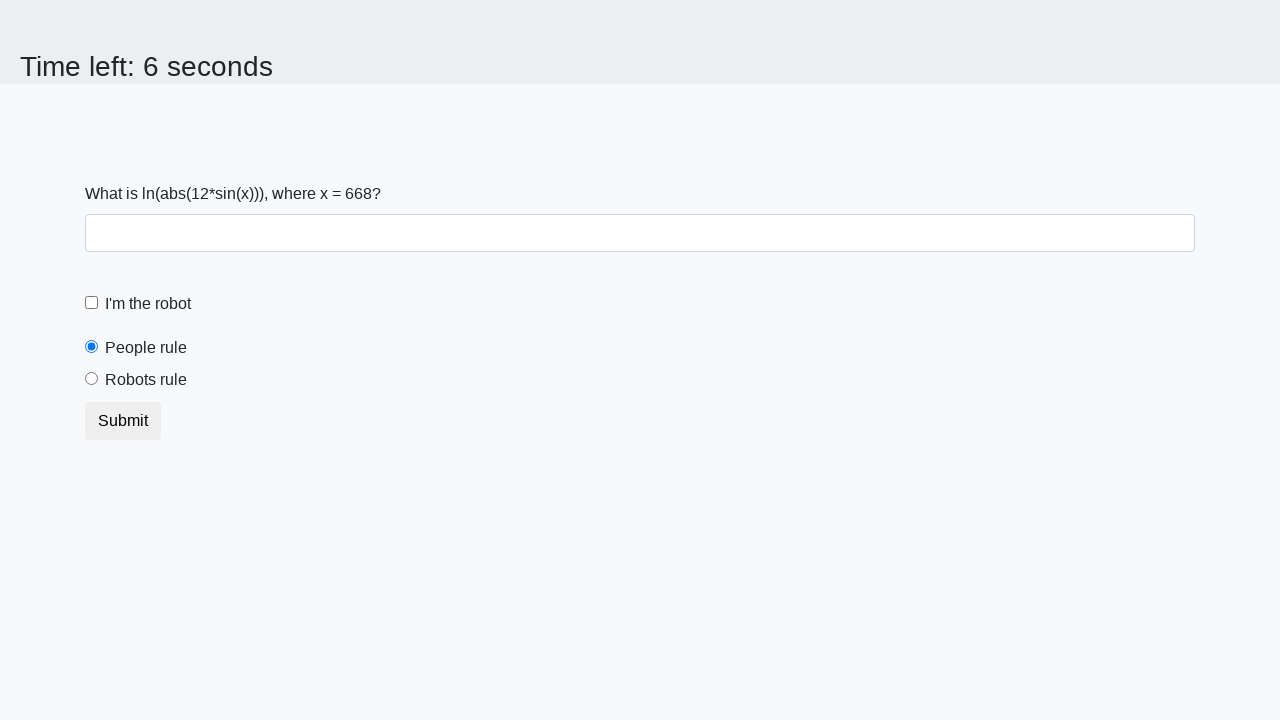

Calculated mathematical formula: log(abs(12 * sin(x)))
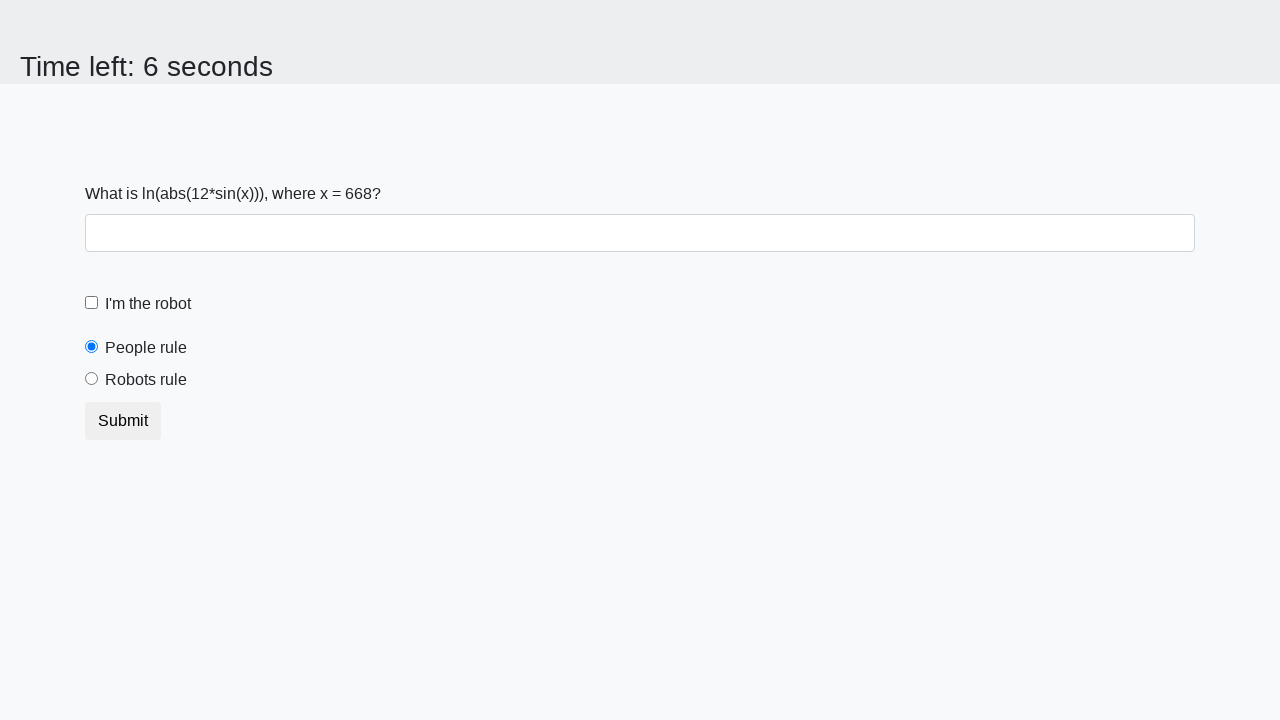

Filled answer field with calculated result on #answer
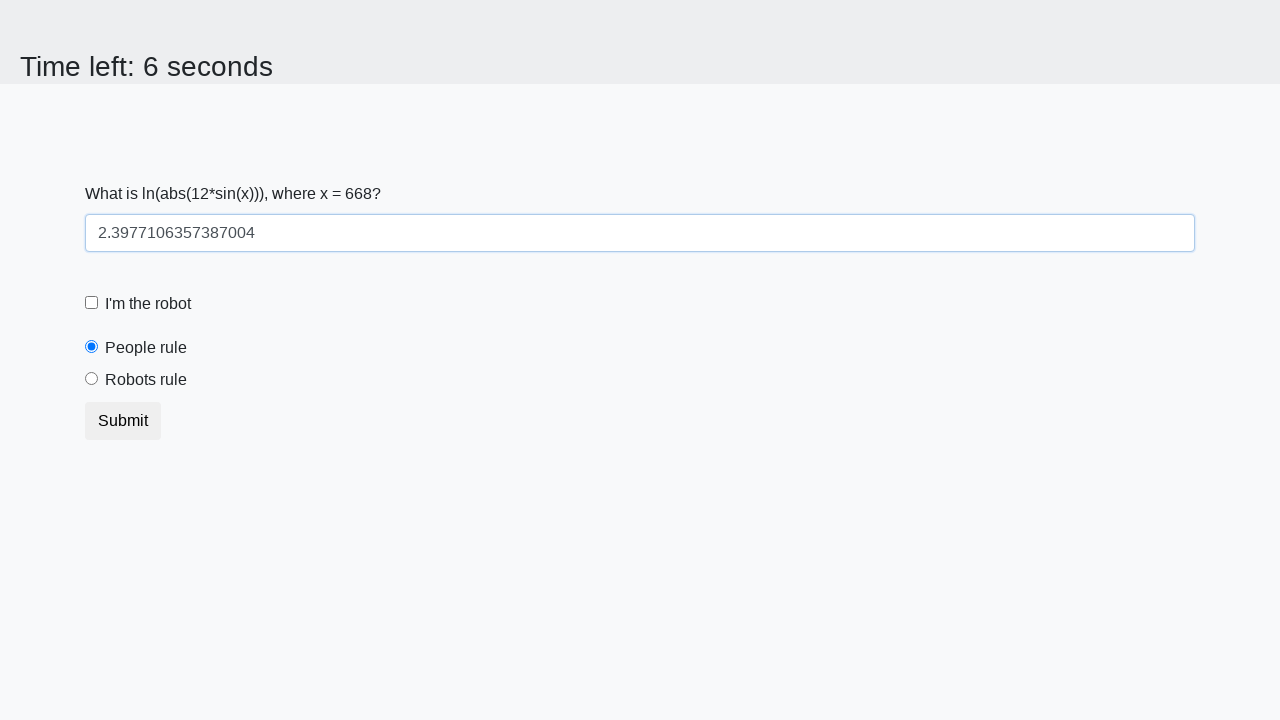

Checked the robot checkbox at (92, 303) on #robotCheckbox
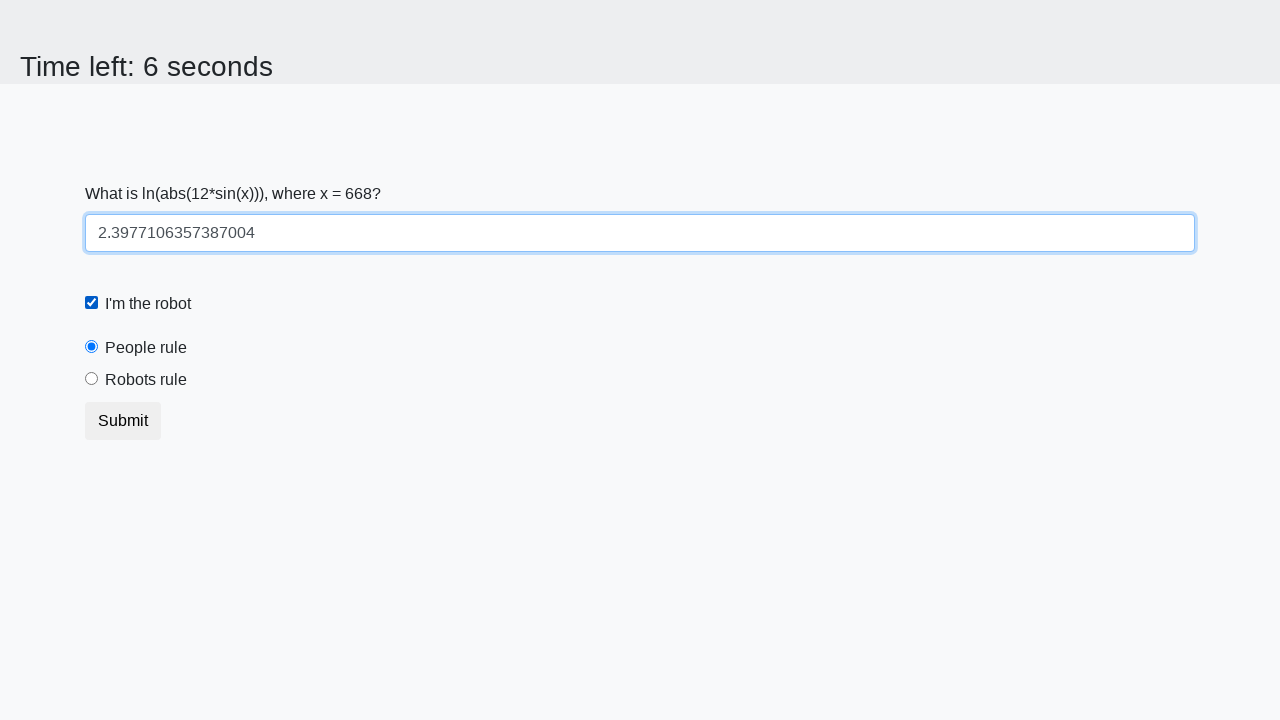

Selected the robot rules radio button at (92, 379) on #robotsRule
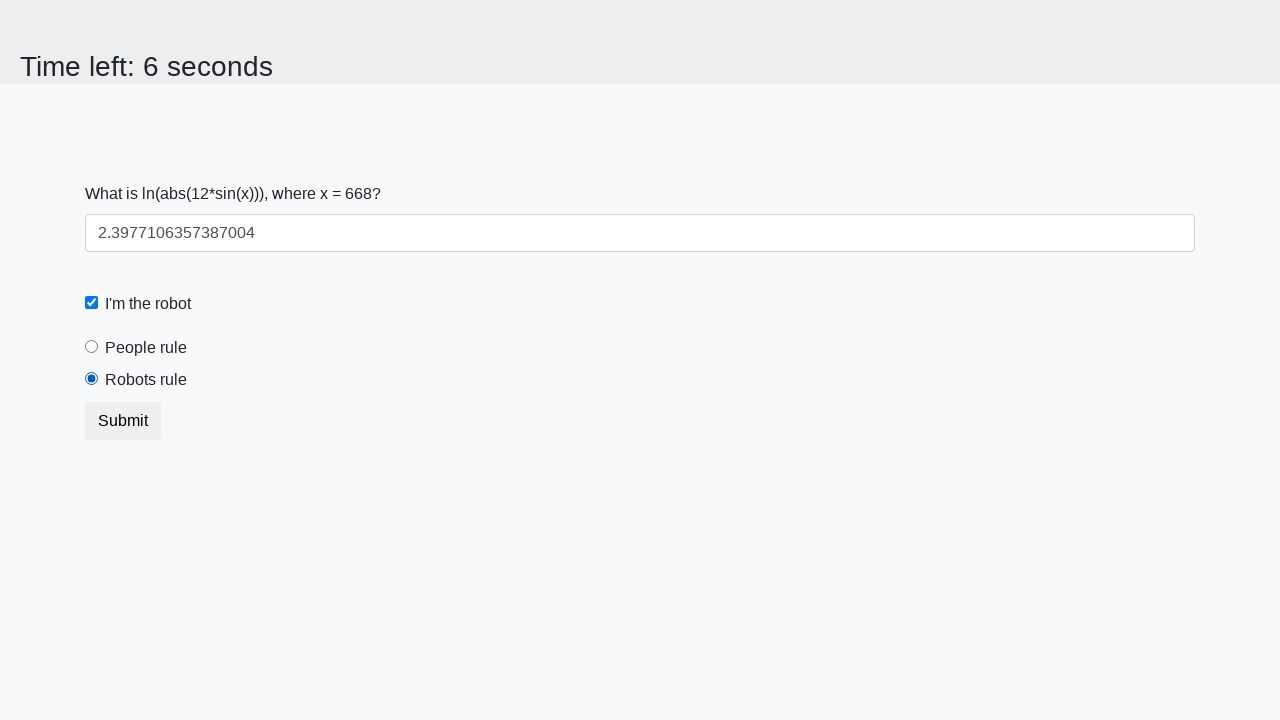

Submitted the form at (123, 421) on .btn.btn-default
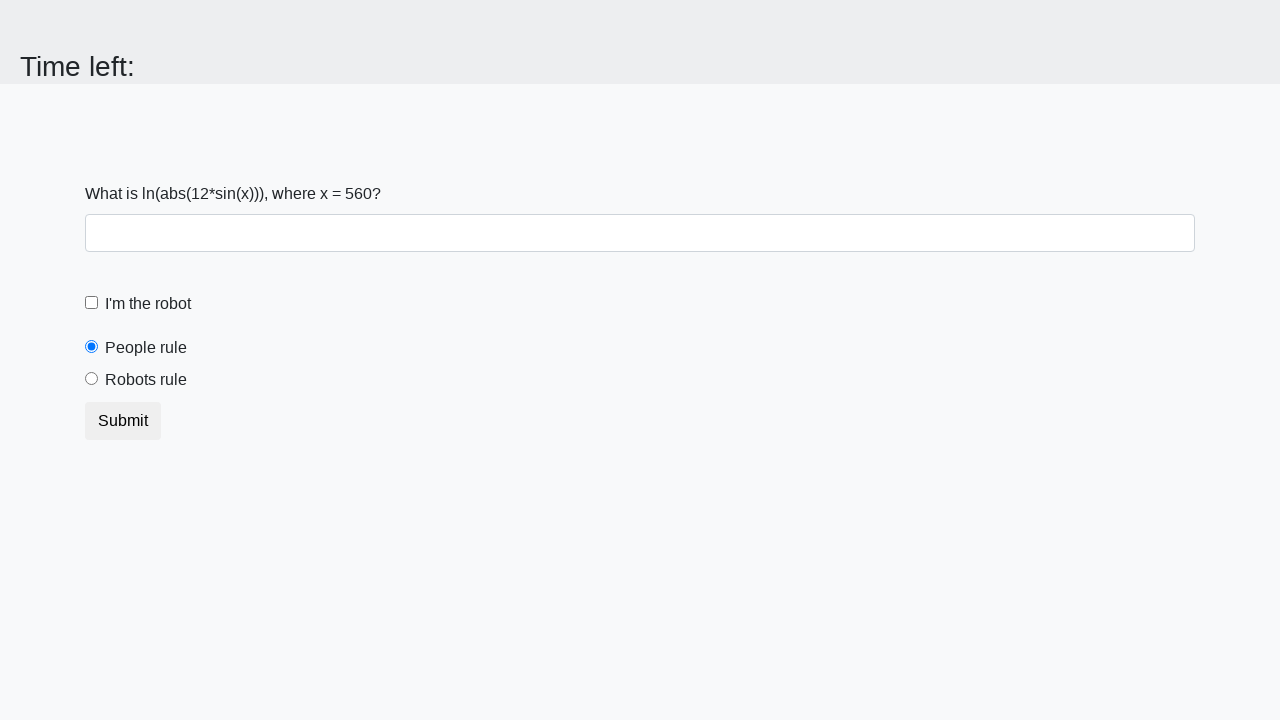

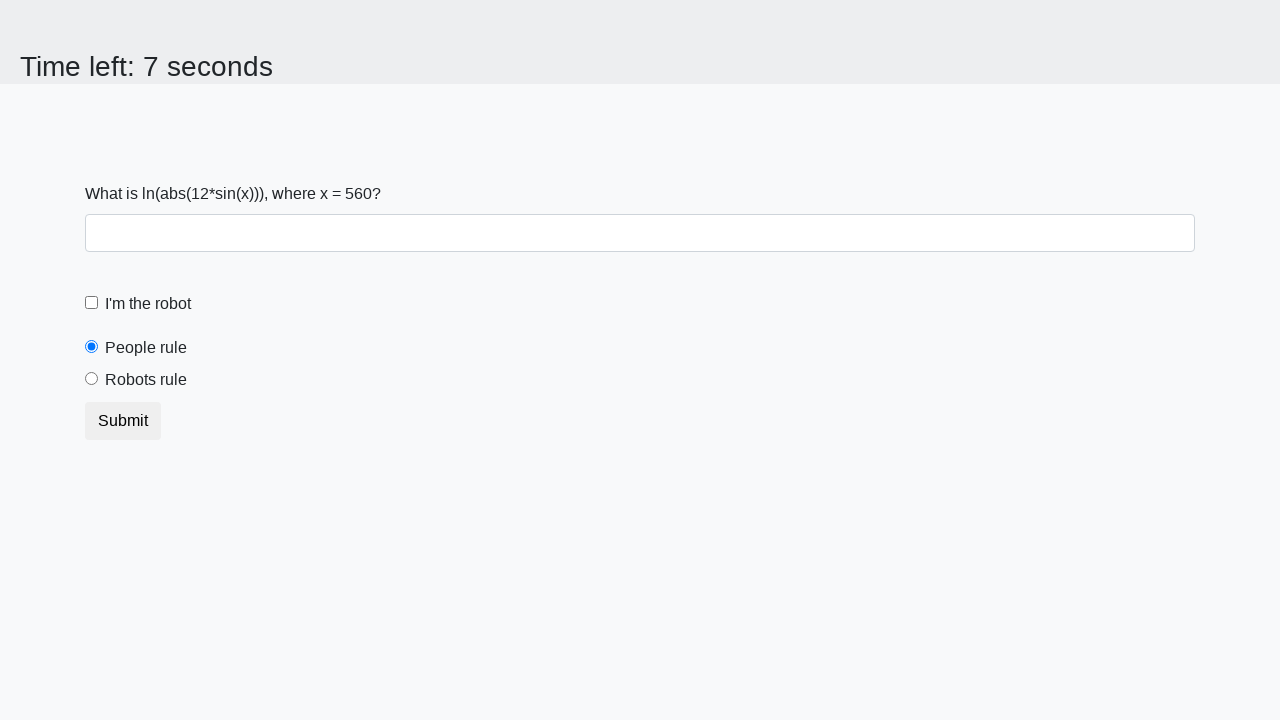